Tests alert handling by triggering an alert and accepting it

Starting URL: https://letcode.in/alert

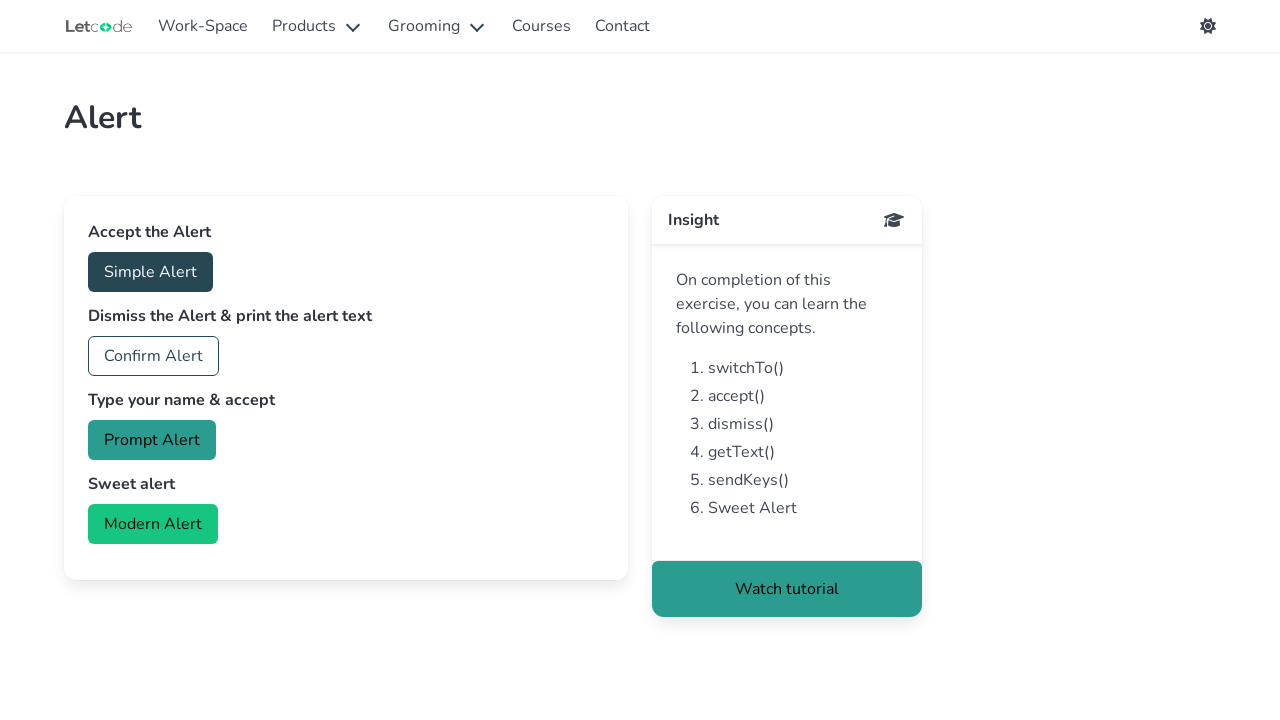

Clicked accept button to trigger alert at (150, 272) on #accept
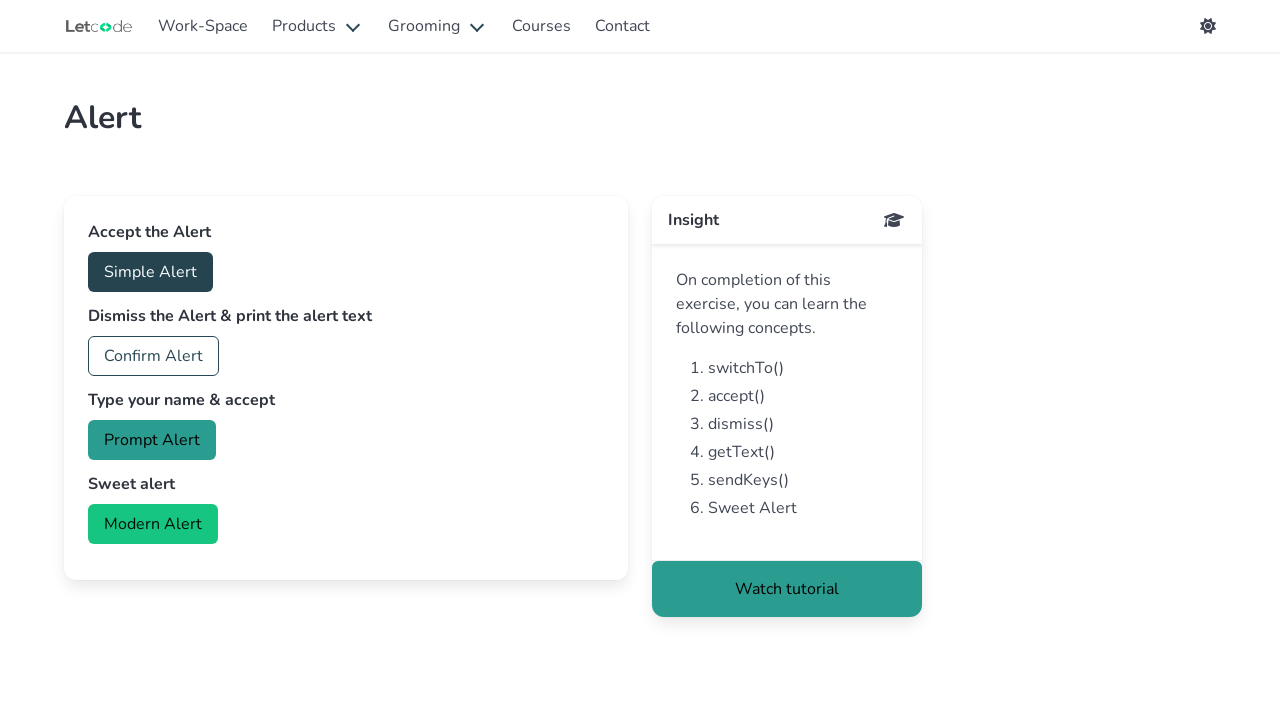

Set up dialog handler to accept alerts
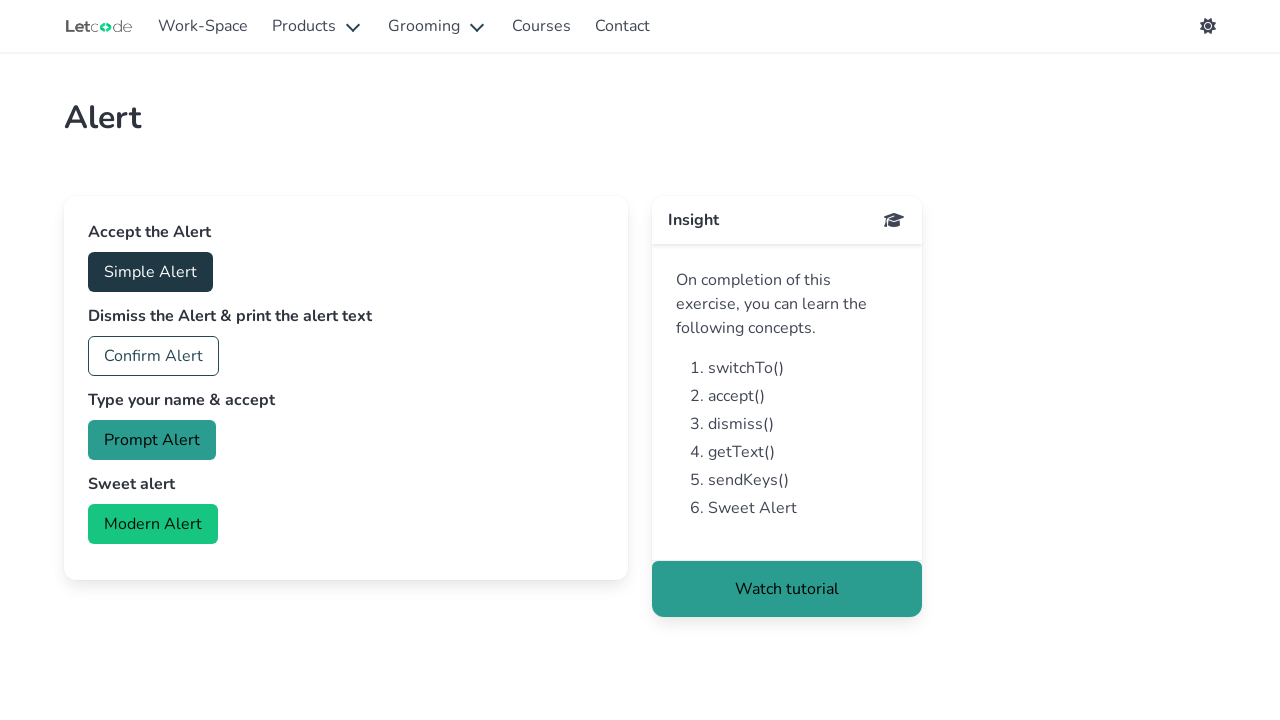

Clicked accept button again to trigger alert with handler active at (150, 272) on #accept
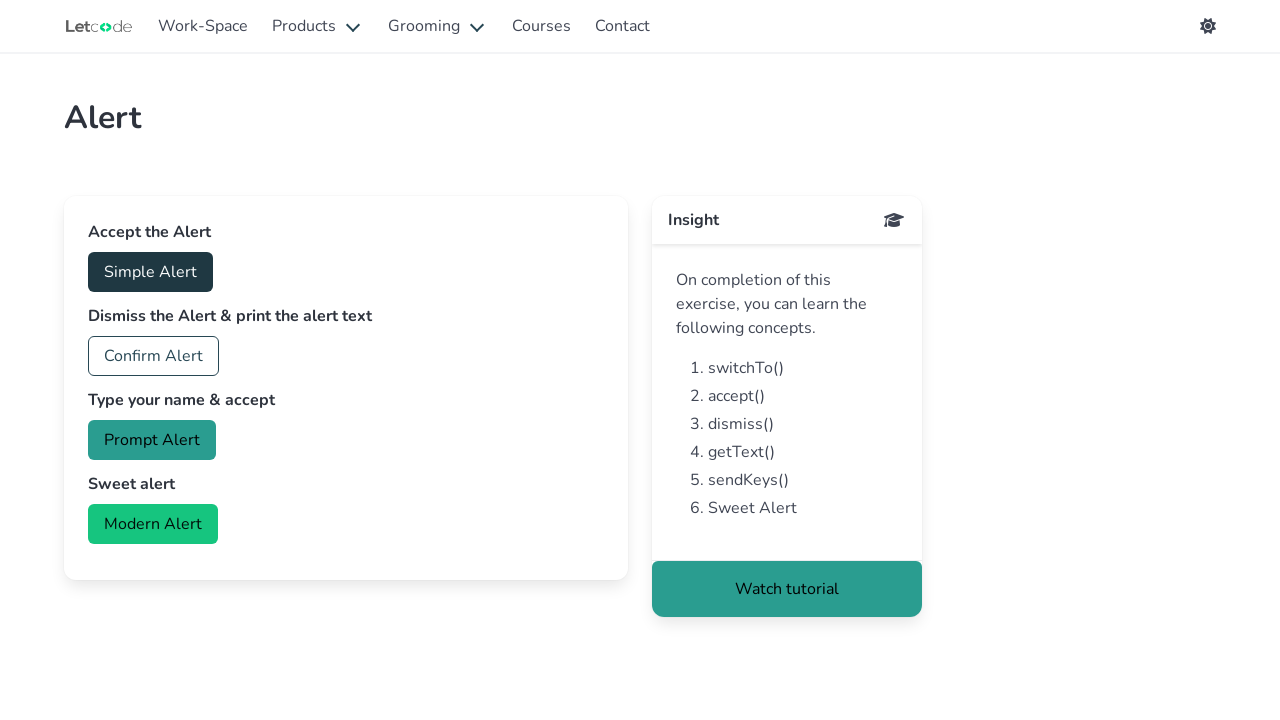

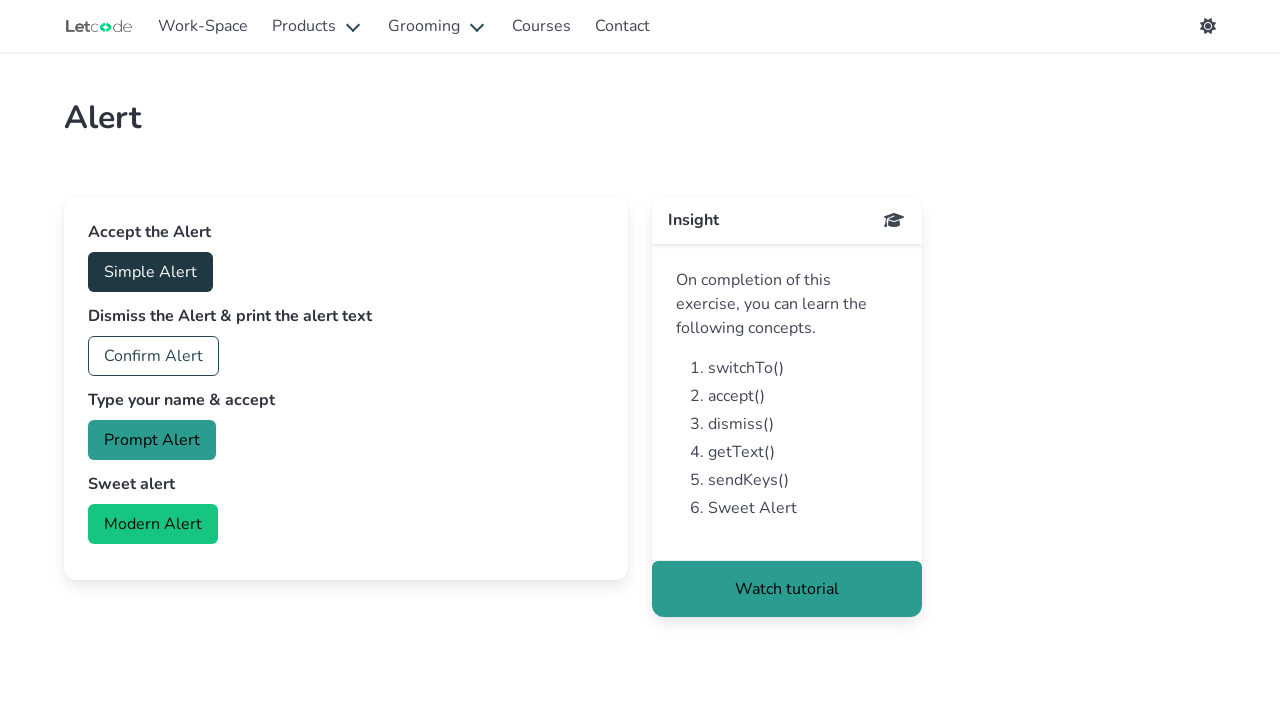